Tests the announcement bar slider functionality by clicking through the navigation arrows (right and left) to cycle through slides

Starting URL: https://www.bestchiavarichairs.com/?_ab=0&_fd=0&_sc=1&preview_theme_id=161761132832

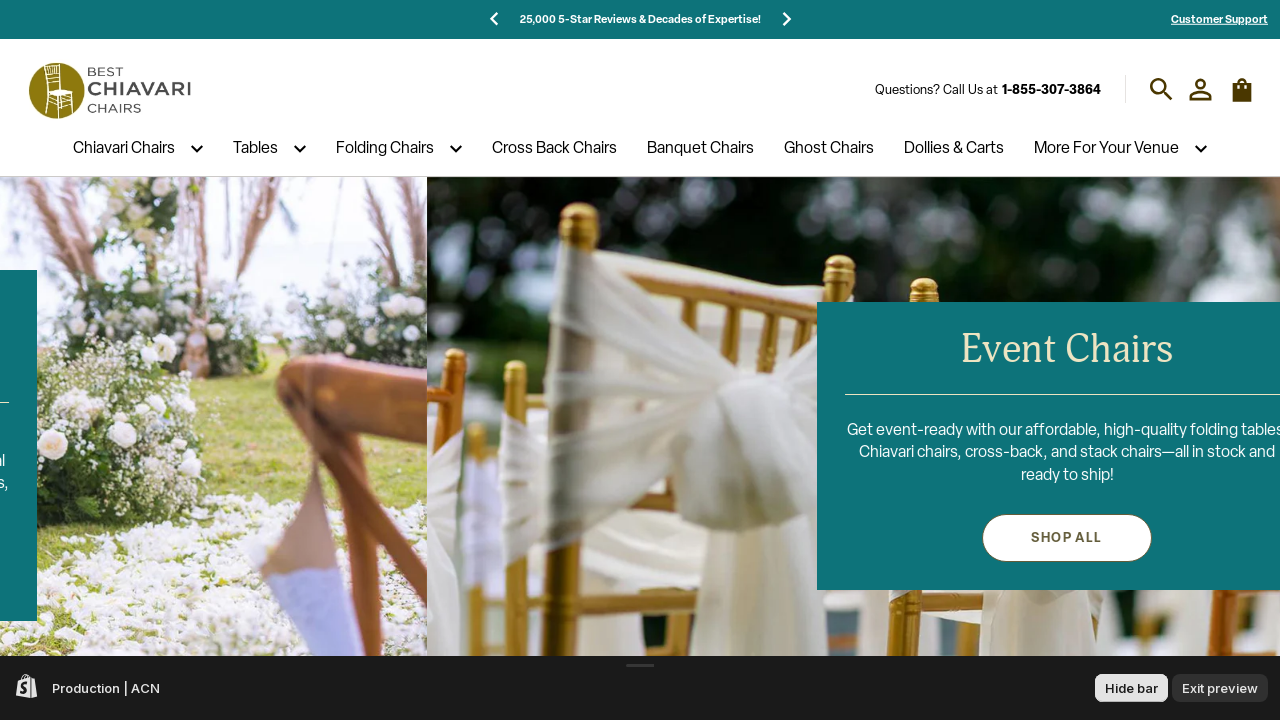

Clicked right arrow to advance to next announcement slide at (786, 19) on xpath=//div[@aria-label='Next slide']//span[1]
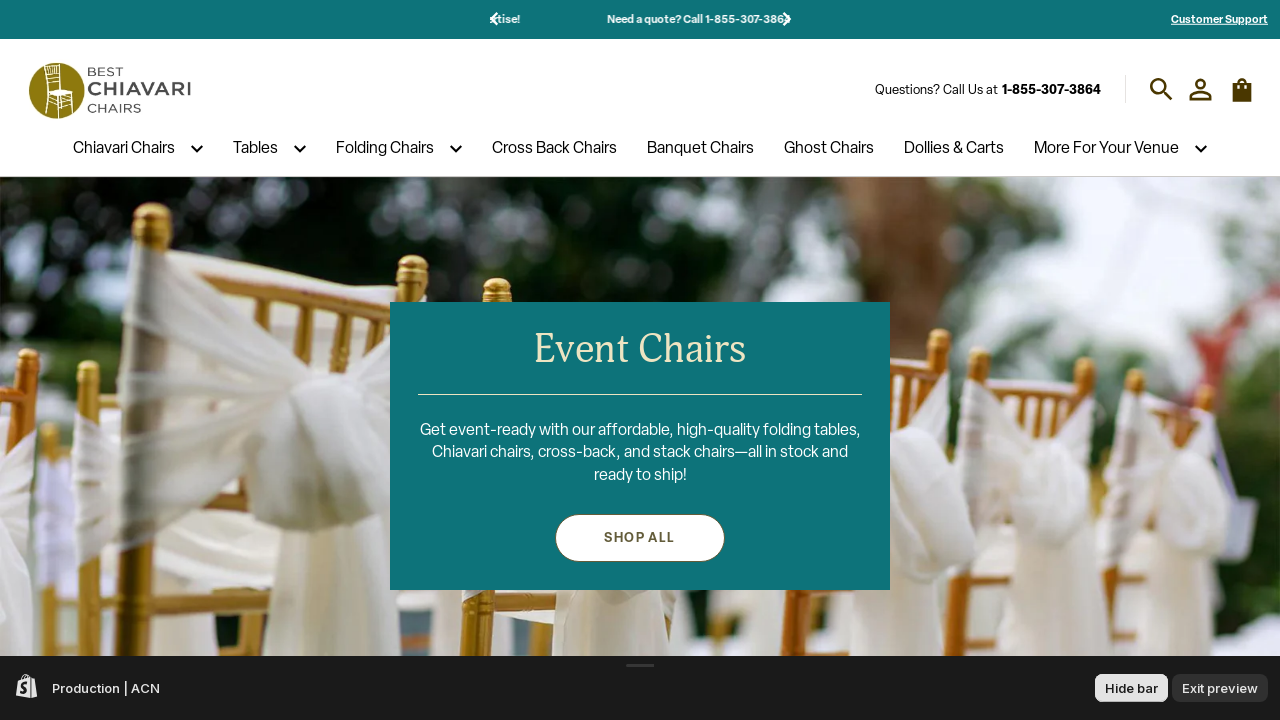

Waited 2 seconds for slide transition animation
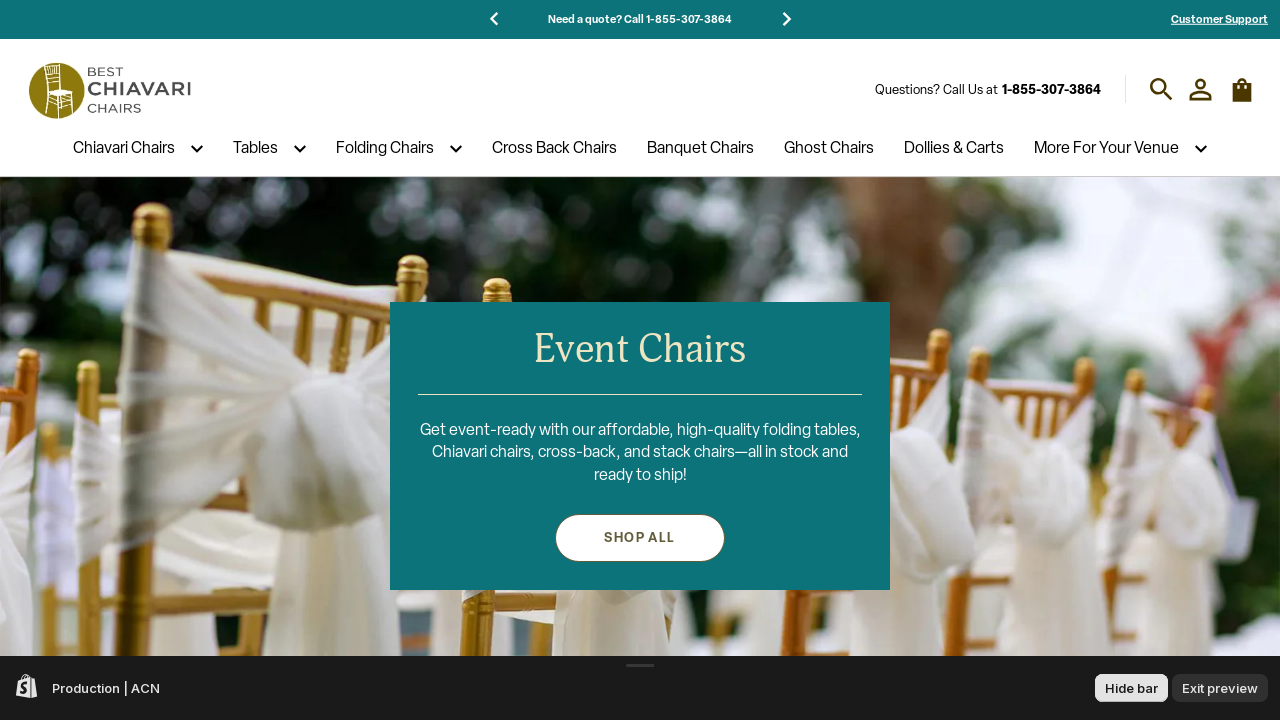

Clicked right arrow again to advance to next announcement slide at (786, 19) on xpath=//div[@aria-label='Next slide']//span[1]
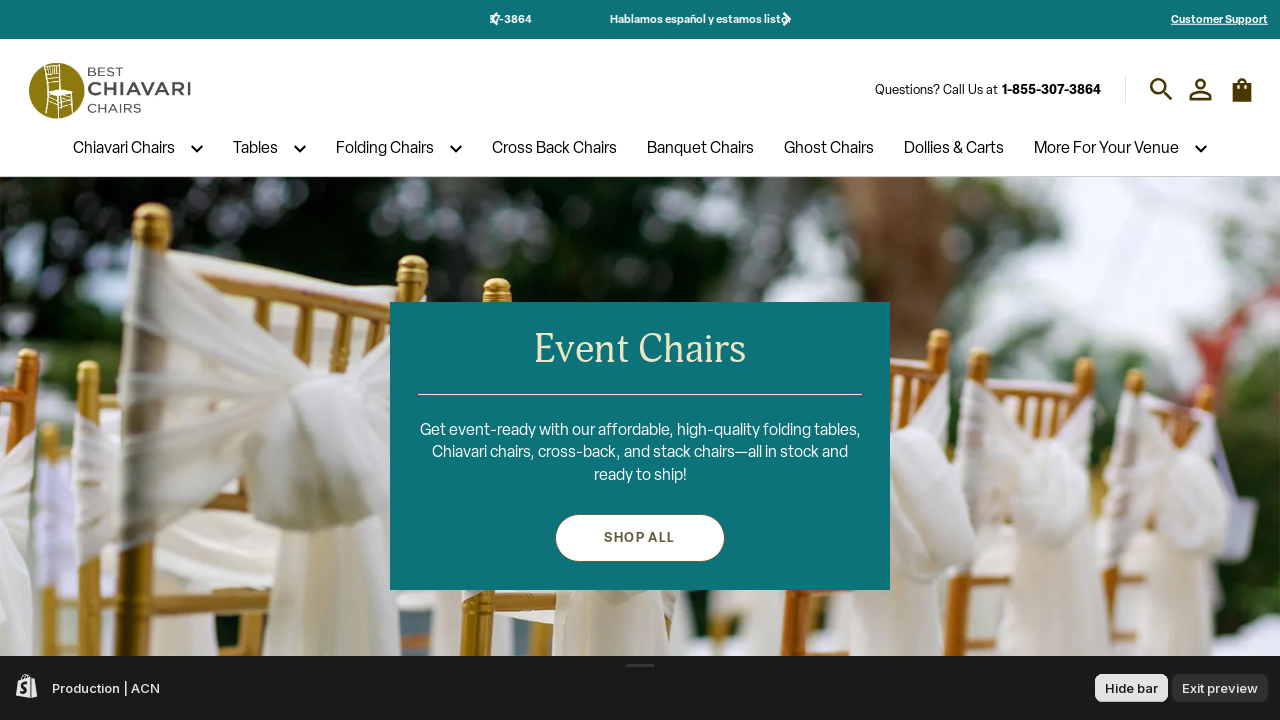

Waited 2 seconds for slide transition animation
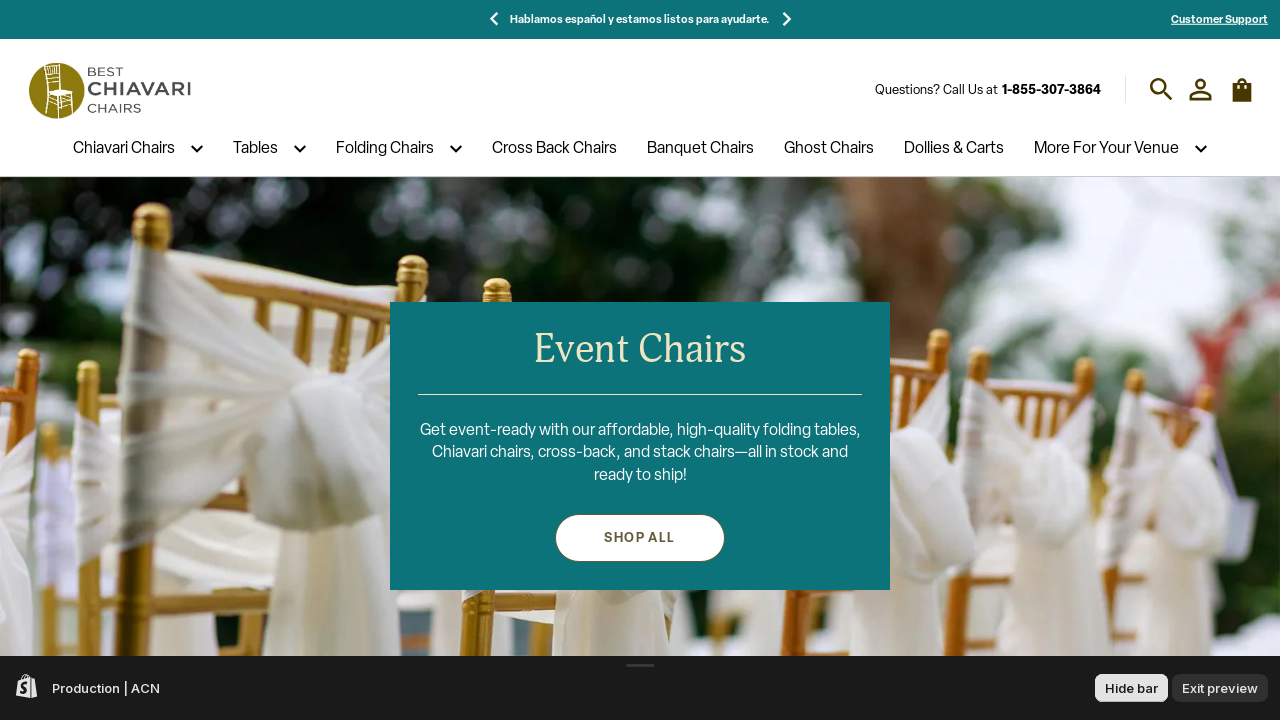

Clicked left arrow to go back to previous announcement slide at (494, 19) on xpath=//div[@aria-label='Previous slide']//span[1]
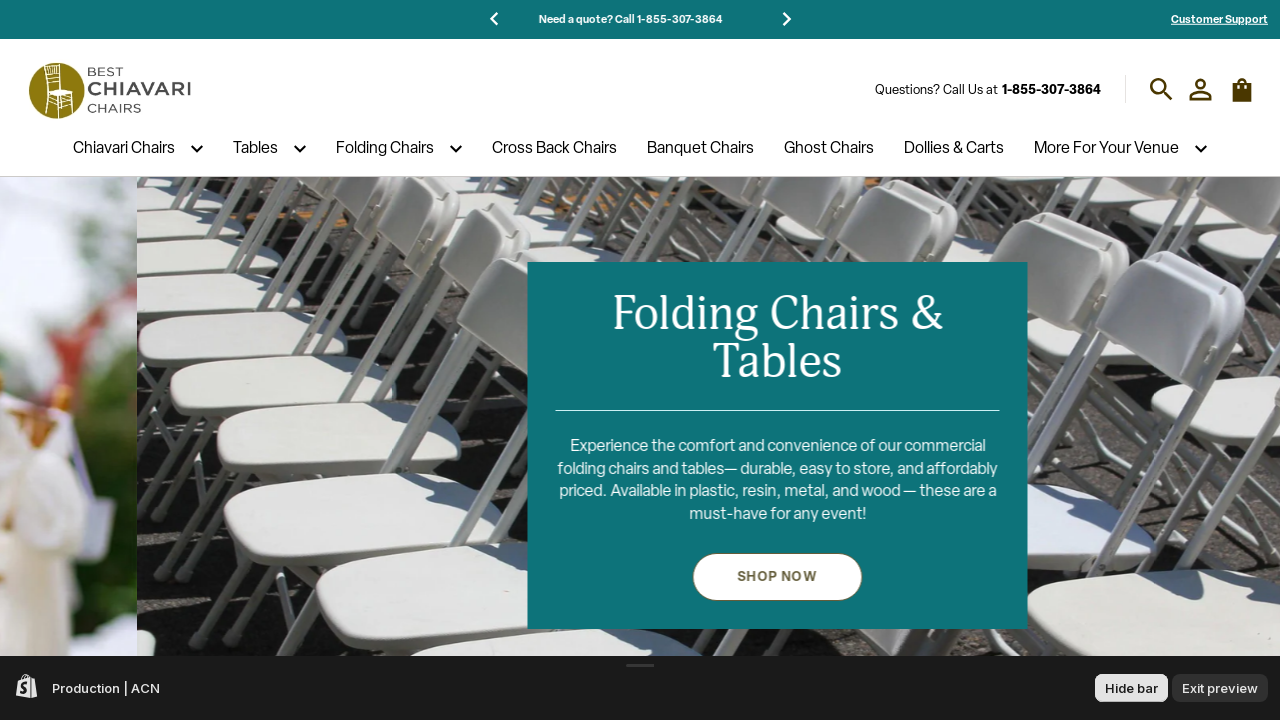

Waited 2 seconds for slide transition animation
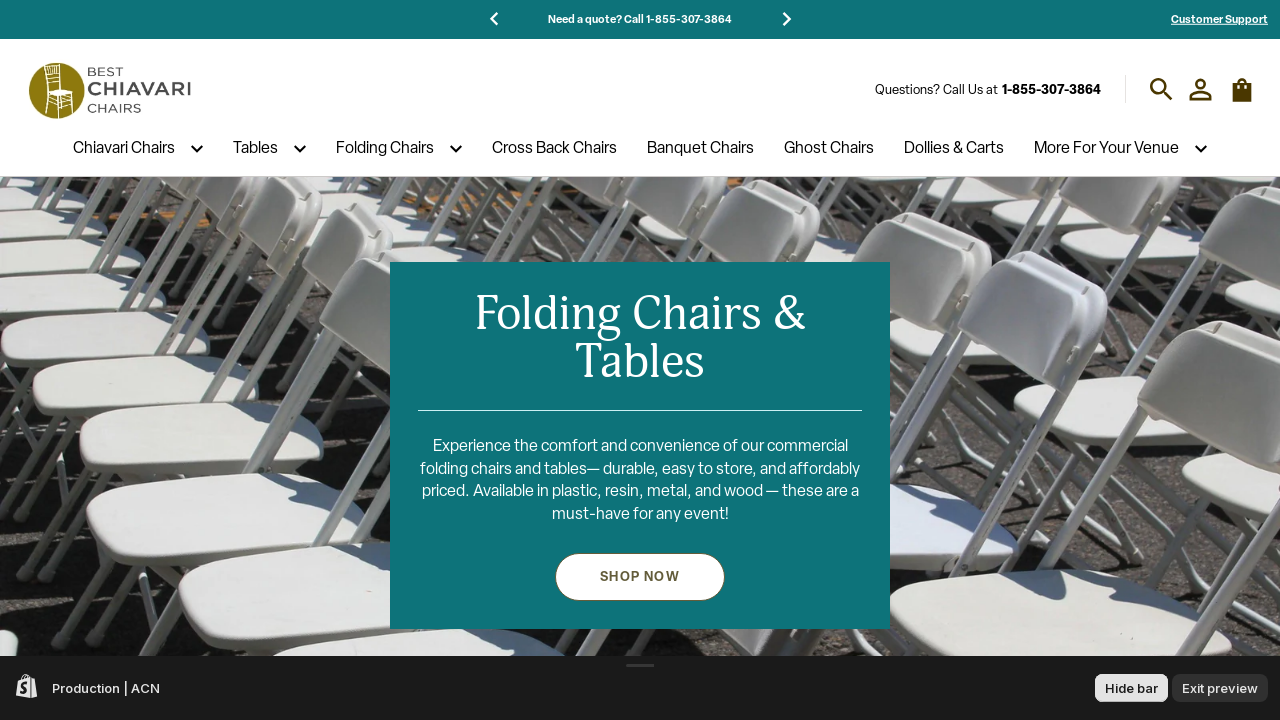

Clicked left arrow again to go back to previous announcement slide at (494, 19) on xpath=//div[@aria-label='Previous slide']//span[1]
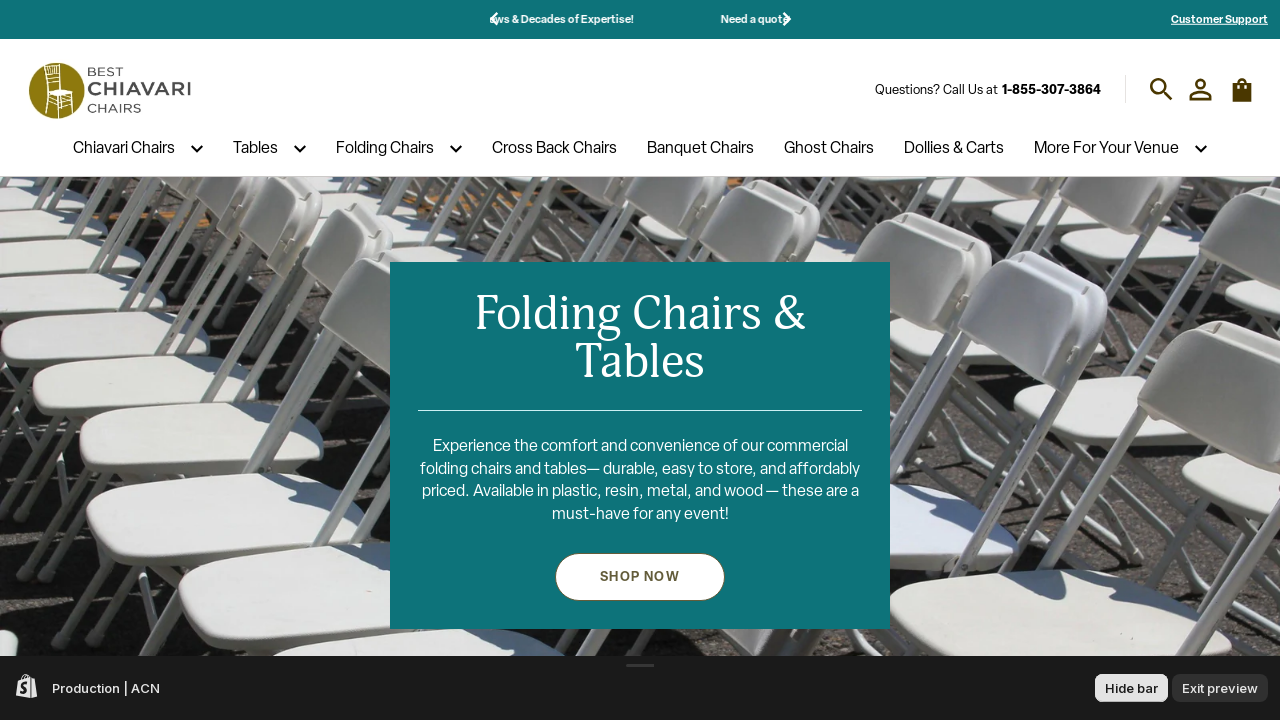

Waited 2 seconds for slide transition animation
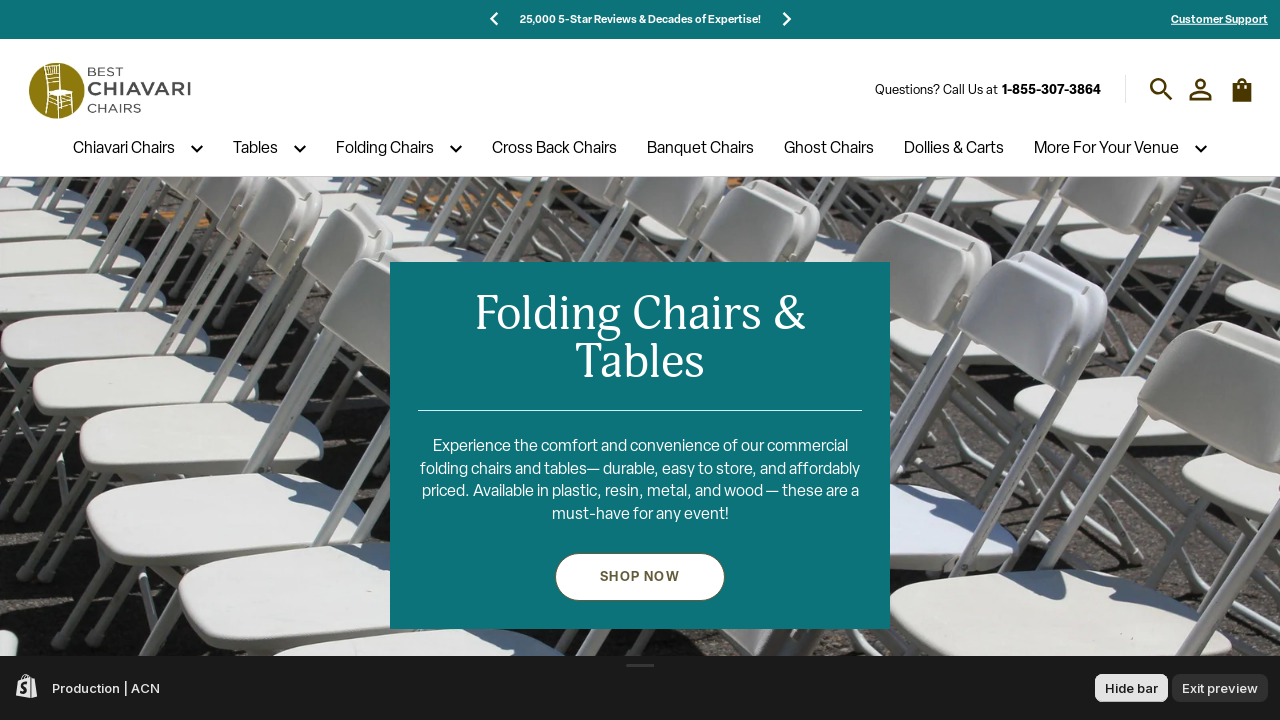

Clicked right arrow one more time to advance to next announcement slide at (786, 19) on xpath=//div[@aria-label='Next slide']//span[1]
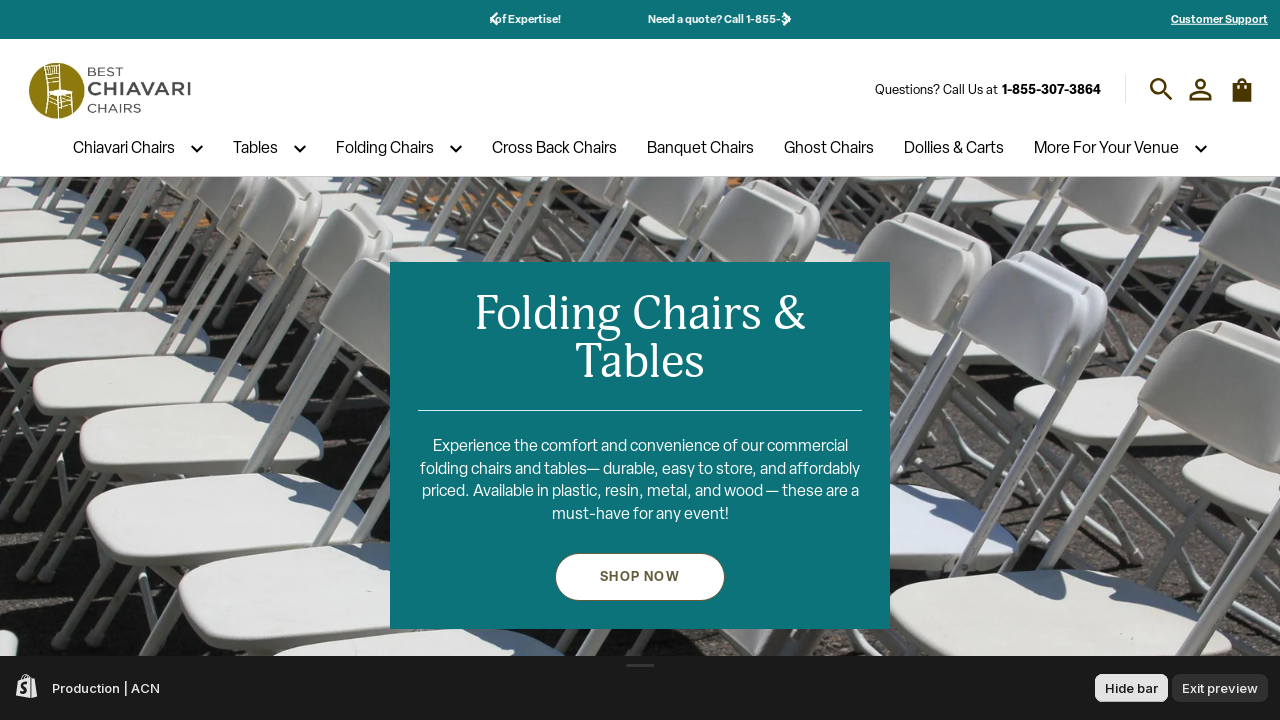

Waited 2 seconds for final slide transition animation
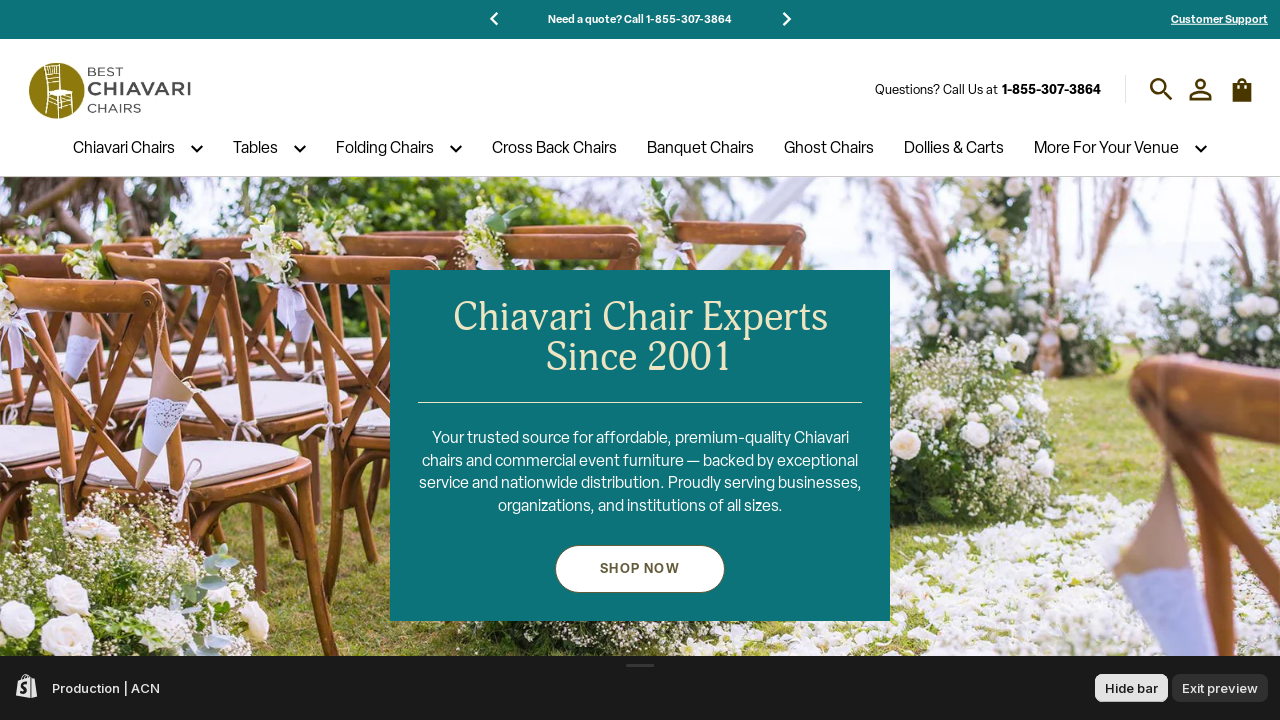

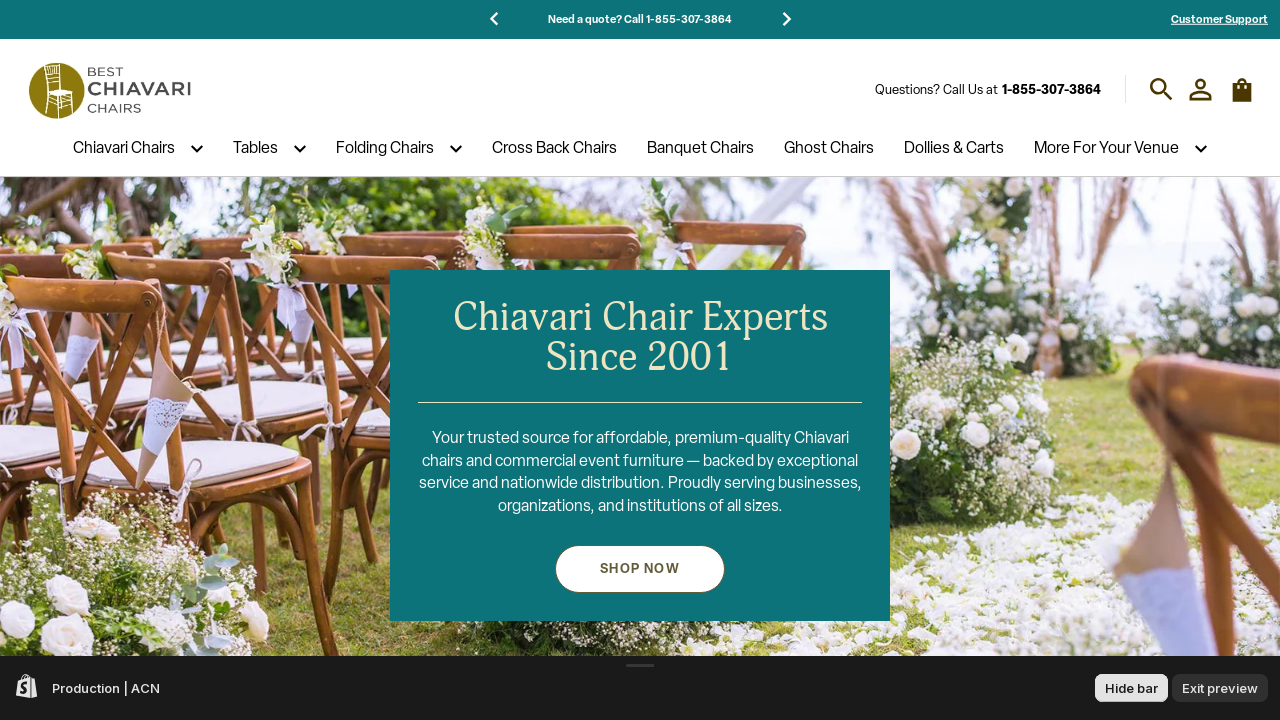